Tests scrolling functionality by scrolling down to the Cydeo link and then scrolling back up to the Home link

Starting URL: https://practice.cydeo.com/

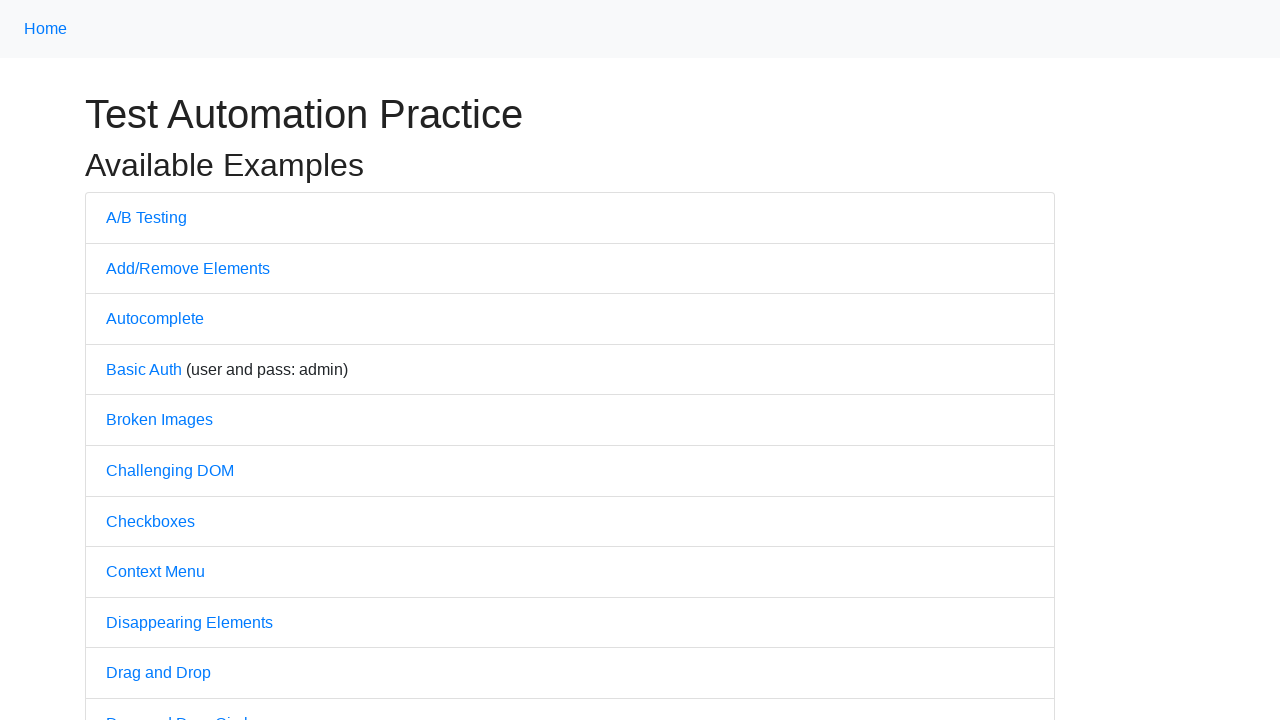

Located Cydeo link element
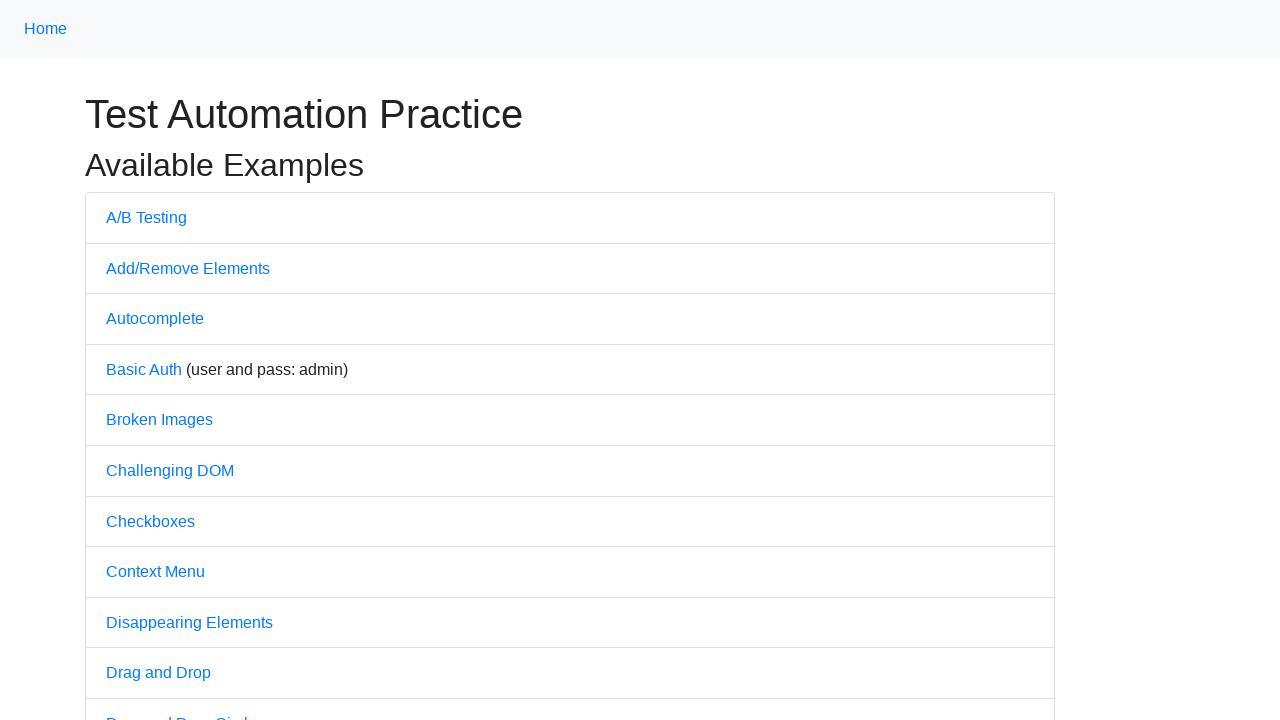

Scrolled down to Cydeo link
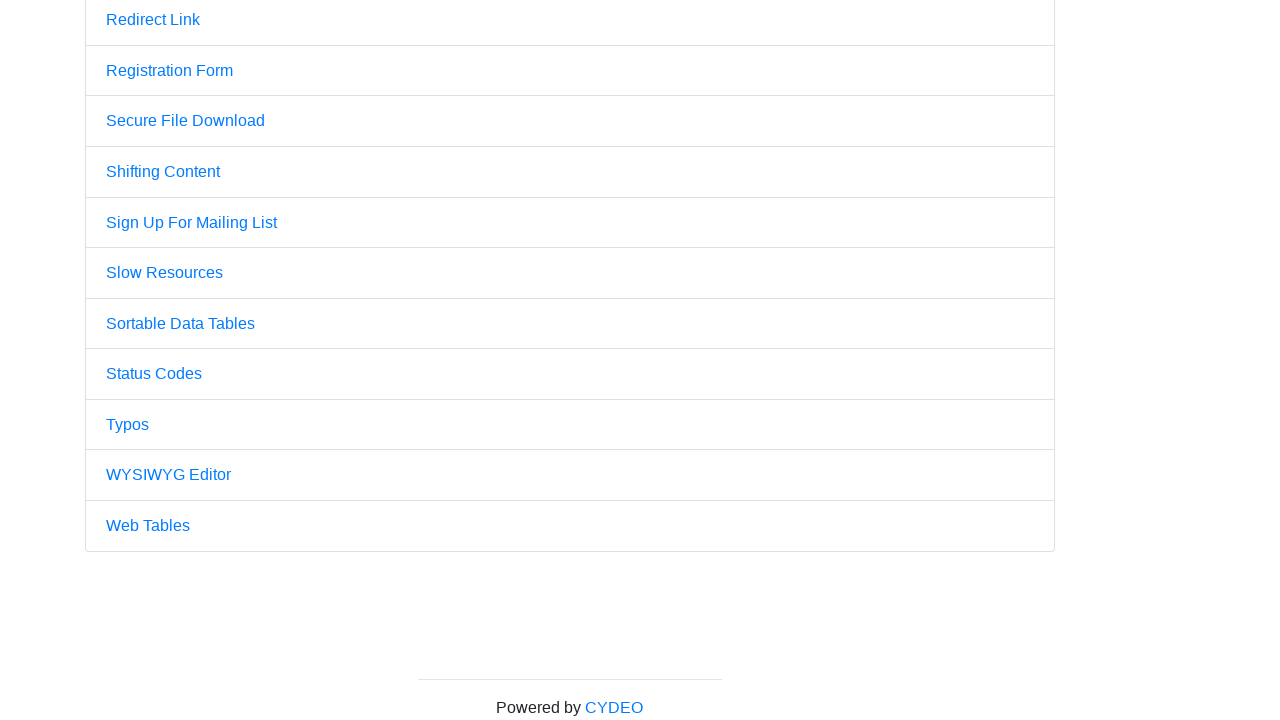

Located Home link element
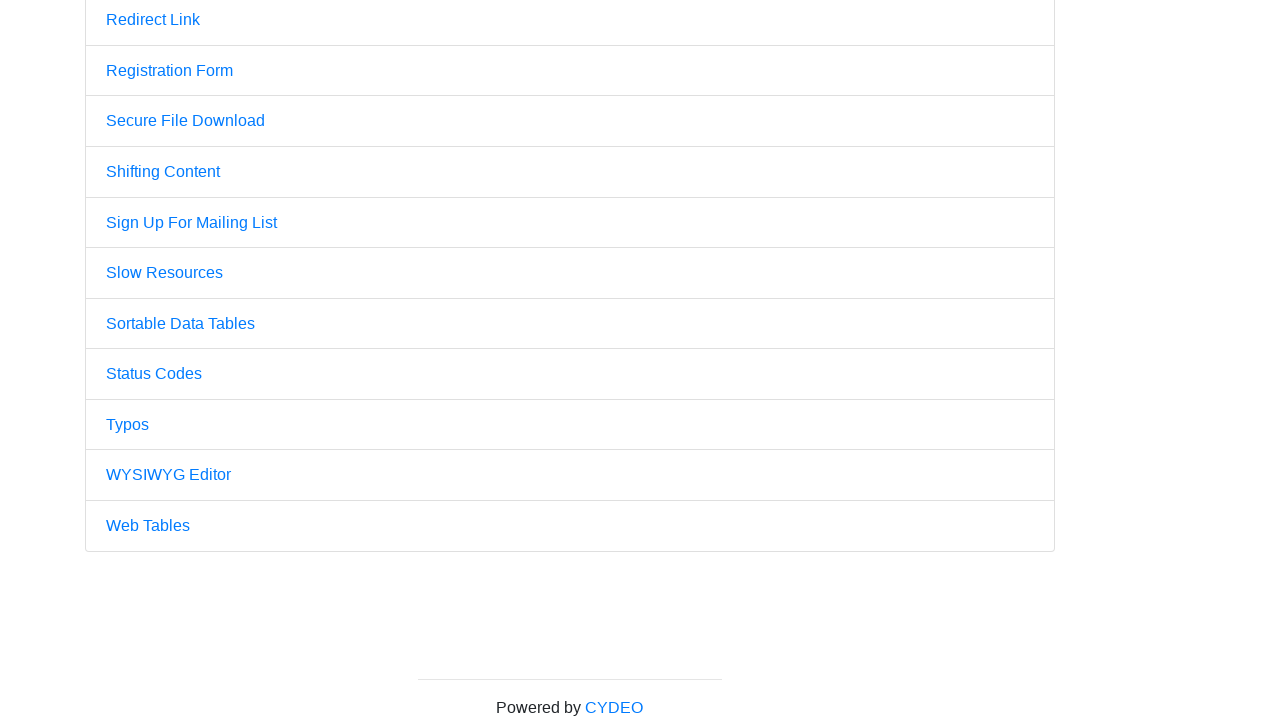

Scrolled back up to Home link
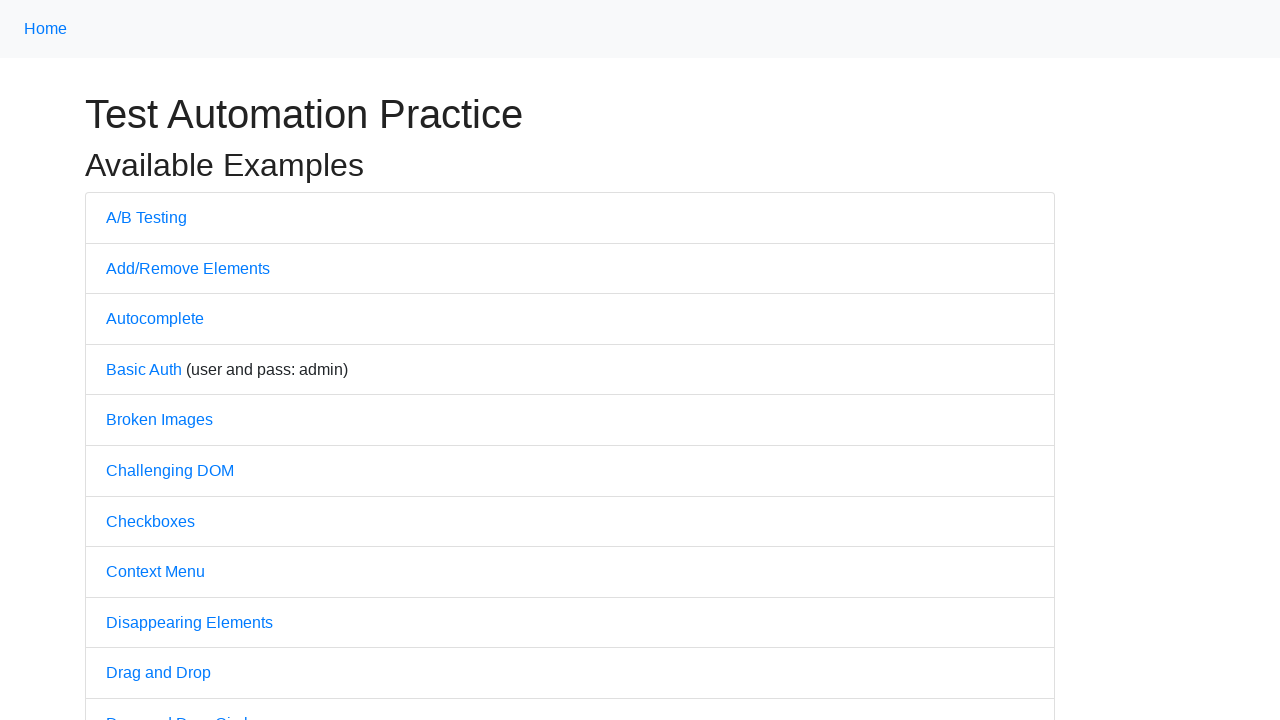

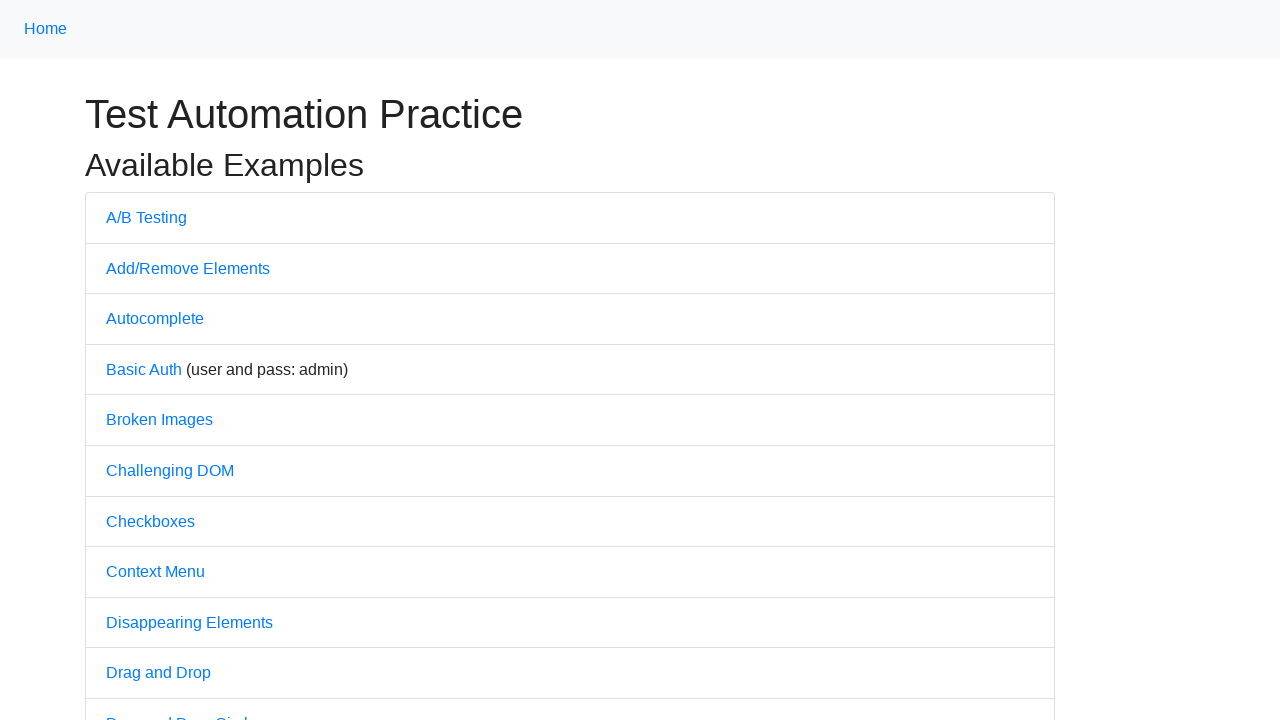